Tests adding products to a shopping cart on a product page by clicking add buttons multiple times for different products: Product 1 (2 times), Product 2 (3 times), and Product 3 (1 time).

Starting URL: https://material.playwrightvn.com/

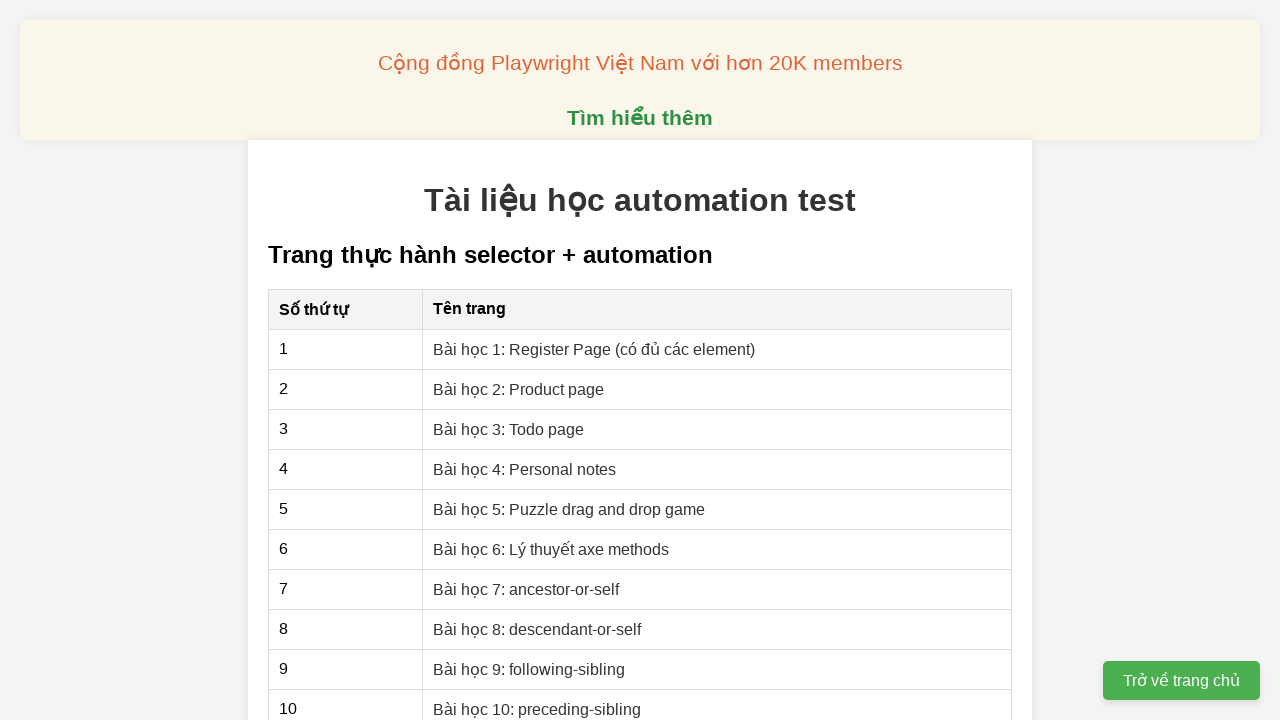

Clicked on 'Bài học 2: Product page' link to navigate to product page at (519, 389) on xpath=//a[contains(text(),'Bài học 2: Product page')]
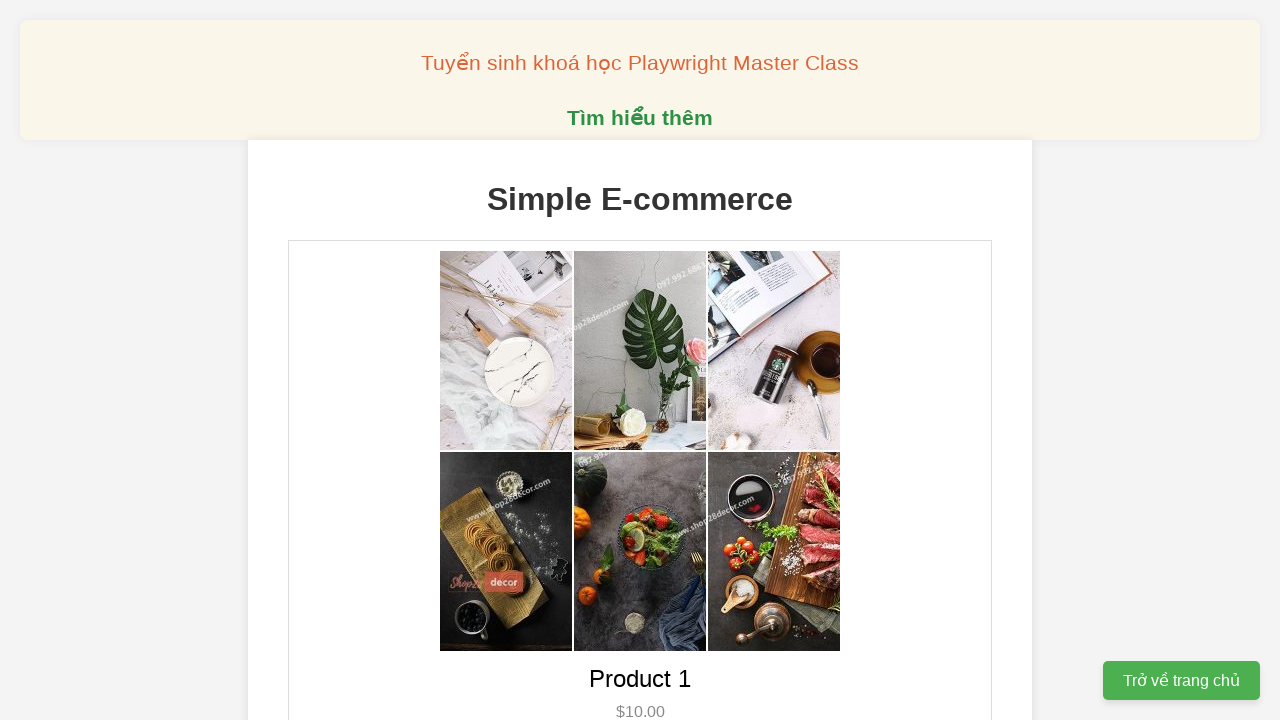

Double-clicked add button for Product 1 (added 2 times) at (640, 360) on xpath=//button[@data-product-id='1']
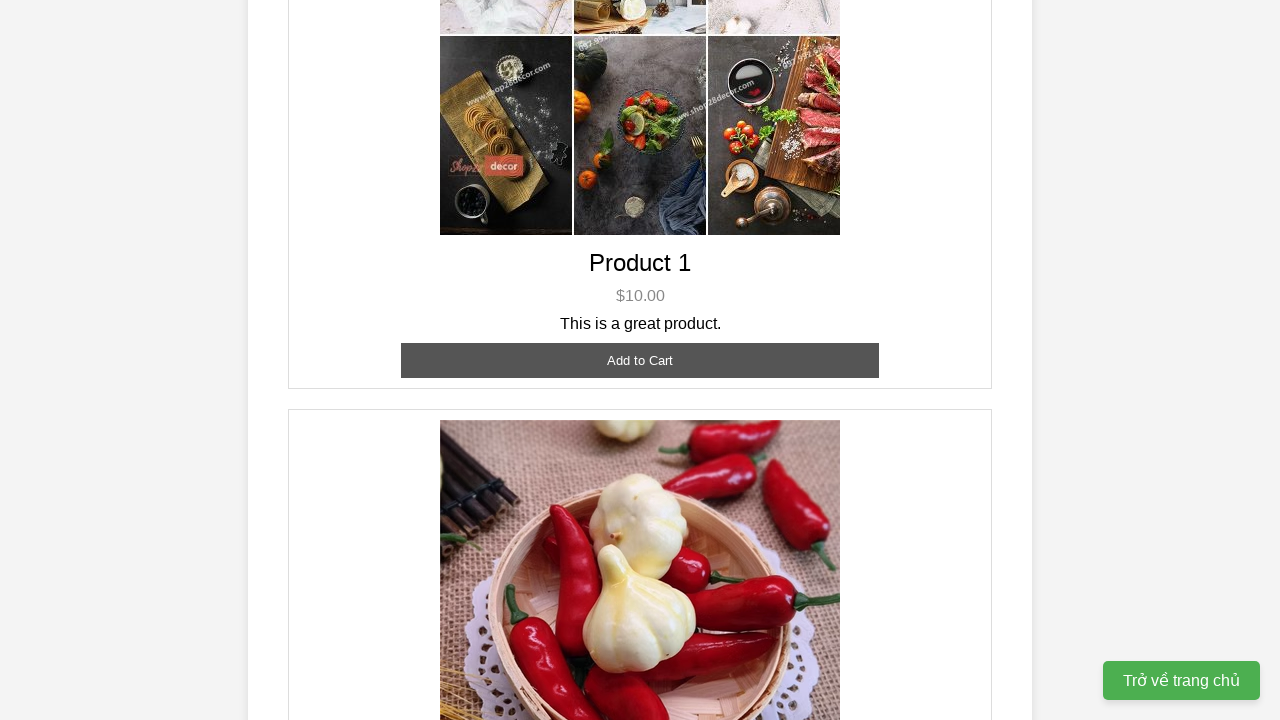

Double-clicked add button for Product 2 at (640, 360) on xpath=//button[@data-product-id='2']
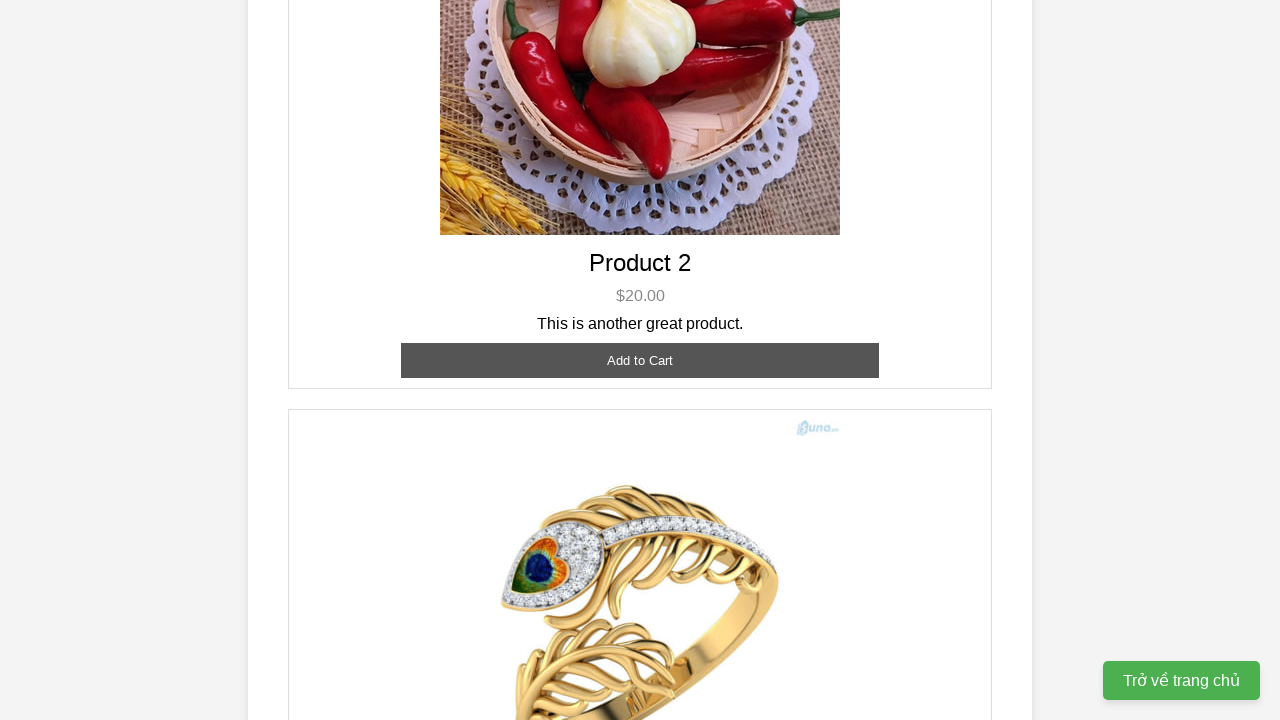

Clicked add button for Product 2 again (total 3 times added) at (640, 360) on xpath=//button[@data-product-id='2']
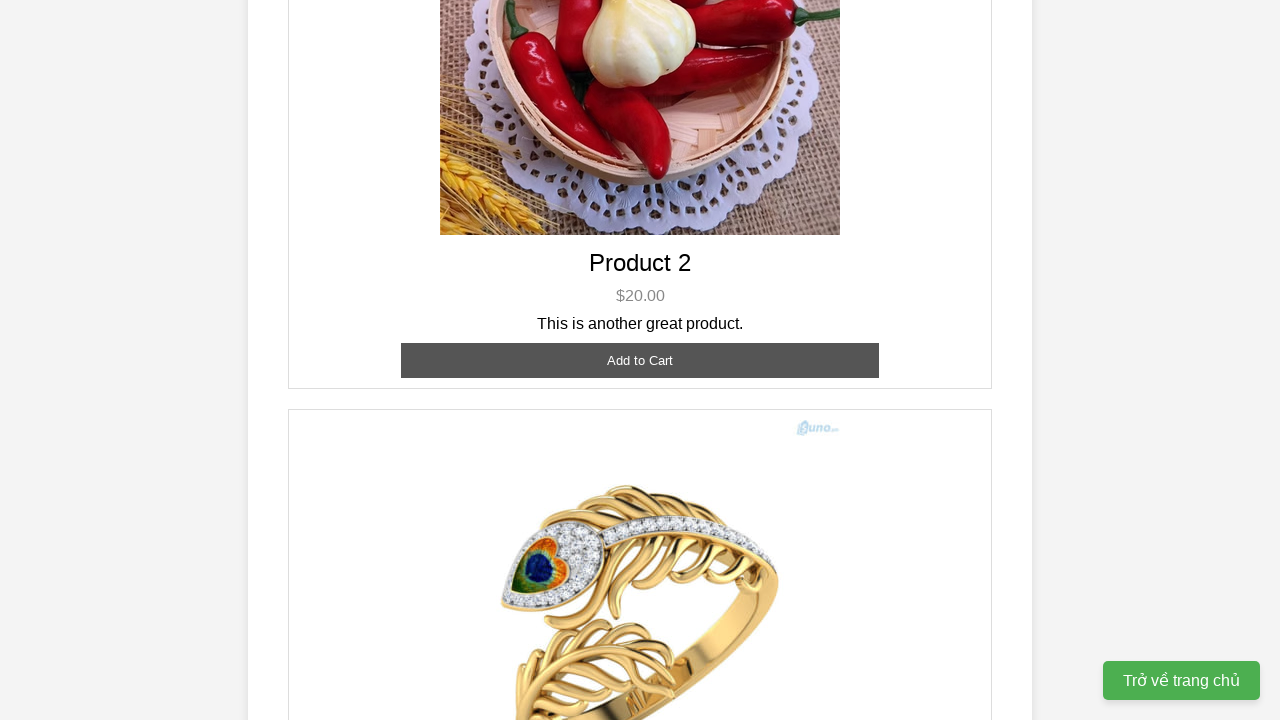

Clicked add button for Product 3 (added 1 time) at (640, 388) on xpath=//button[@data-product-id='3']
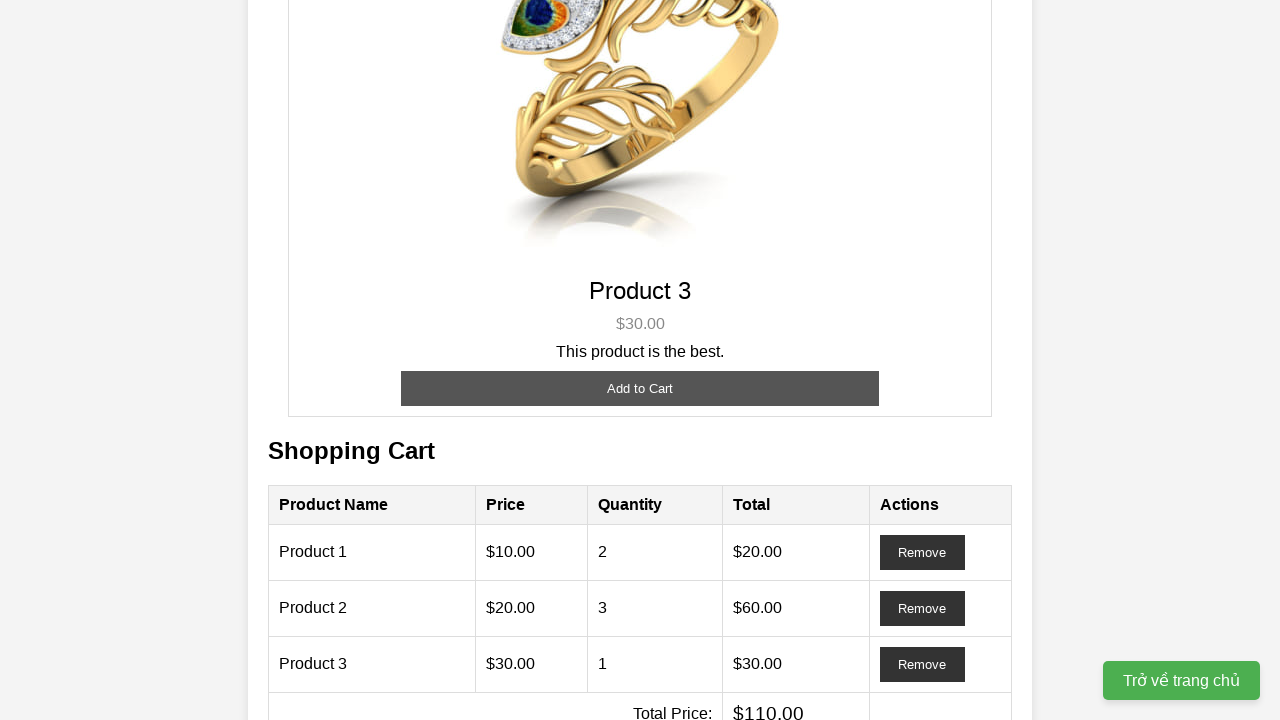

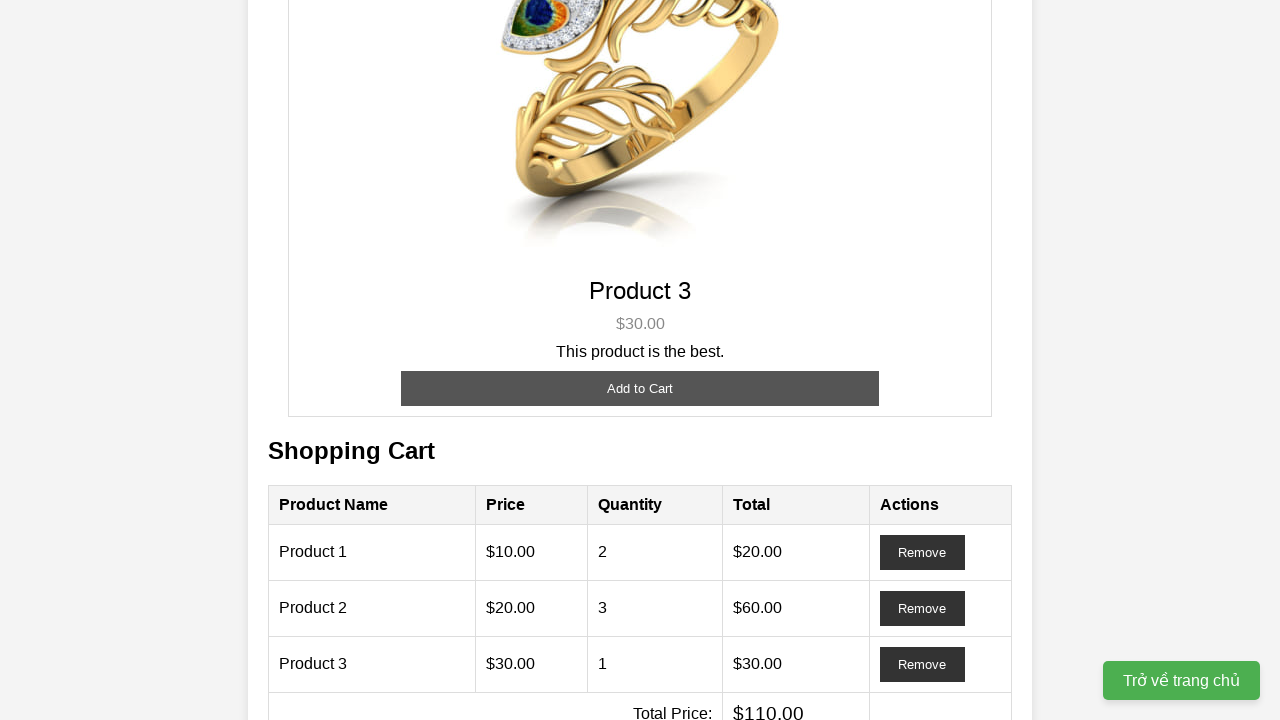